Tests handling JavaScript alert dialogs by clicking a button that triggers an alert and accepting it

Starting URL: https://the-internet.herokuapp.com/javascript_alerts

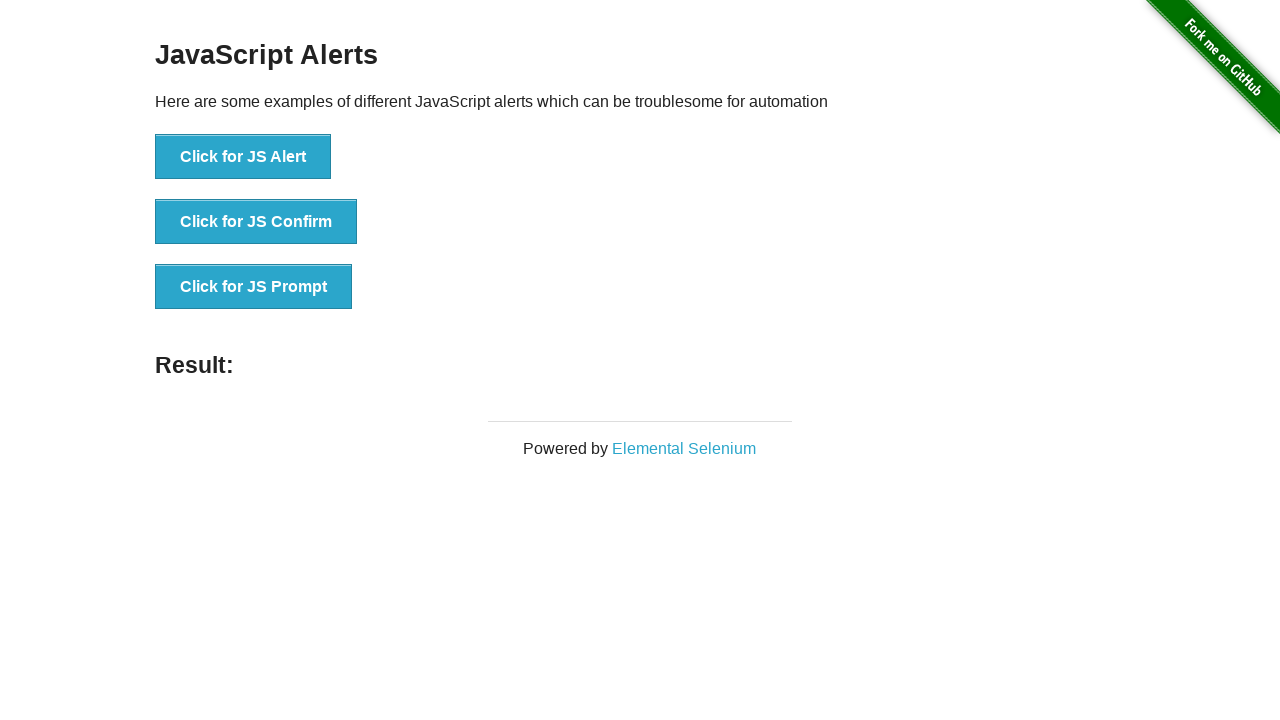

Accepted the JavaScript alert dialog
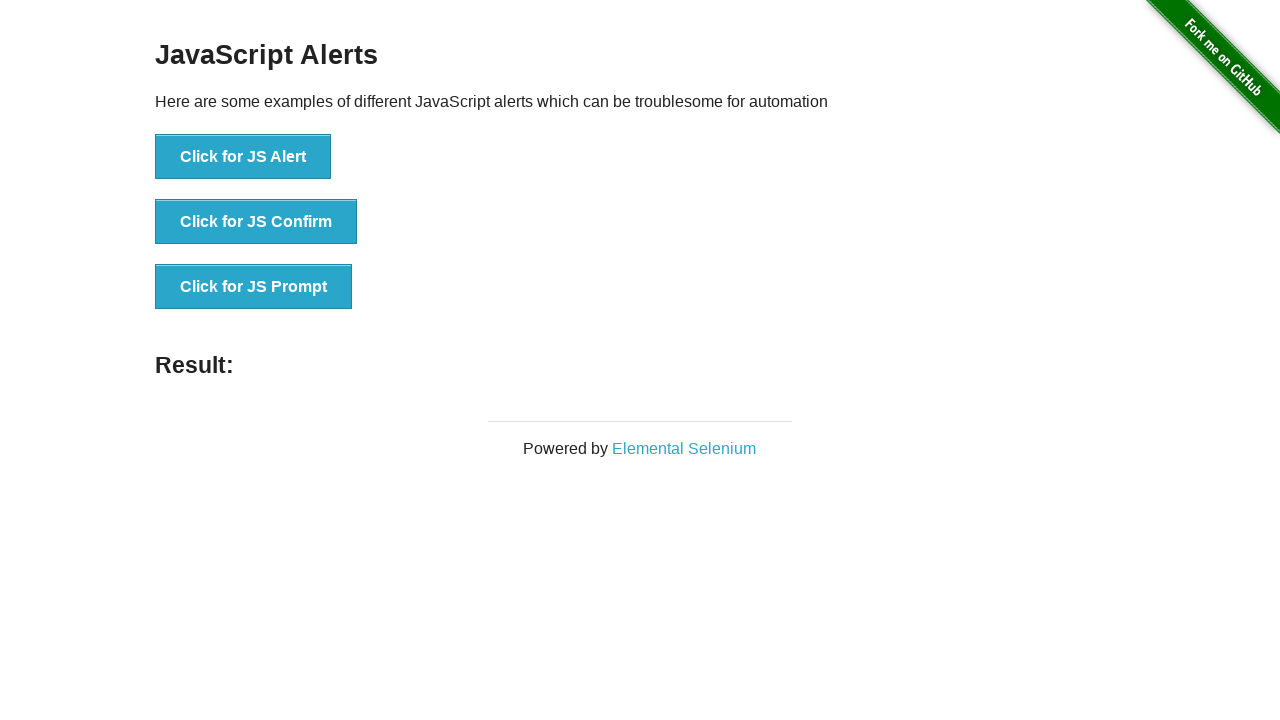

Clicked button to trigger JavaScript alert at (243, 157) on xpath=//button[text() = 'Click for JS Alert']
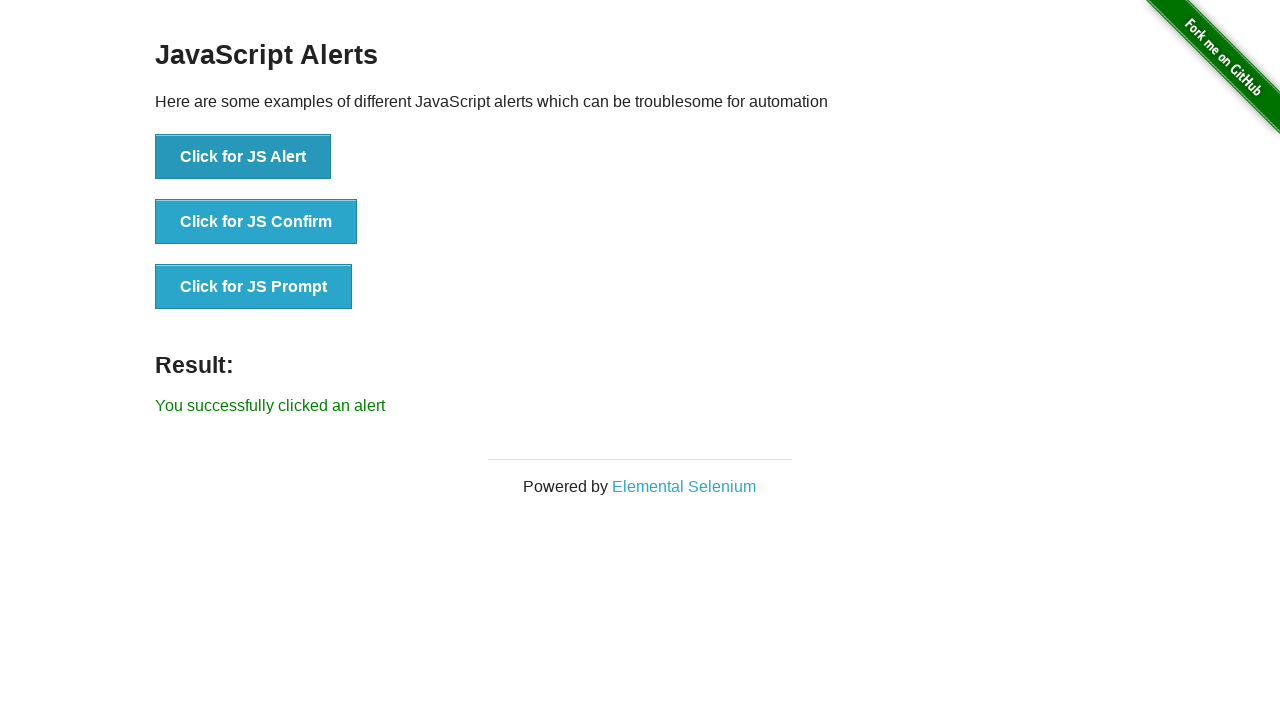

Alert result appeared on the page
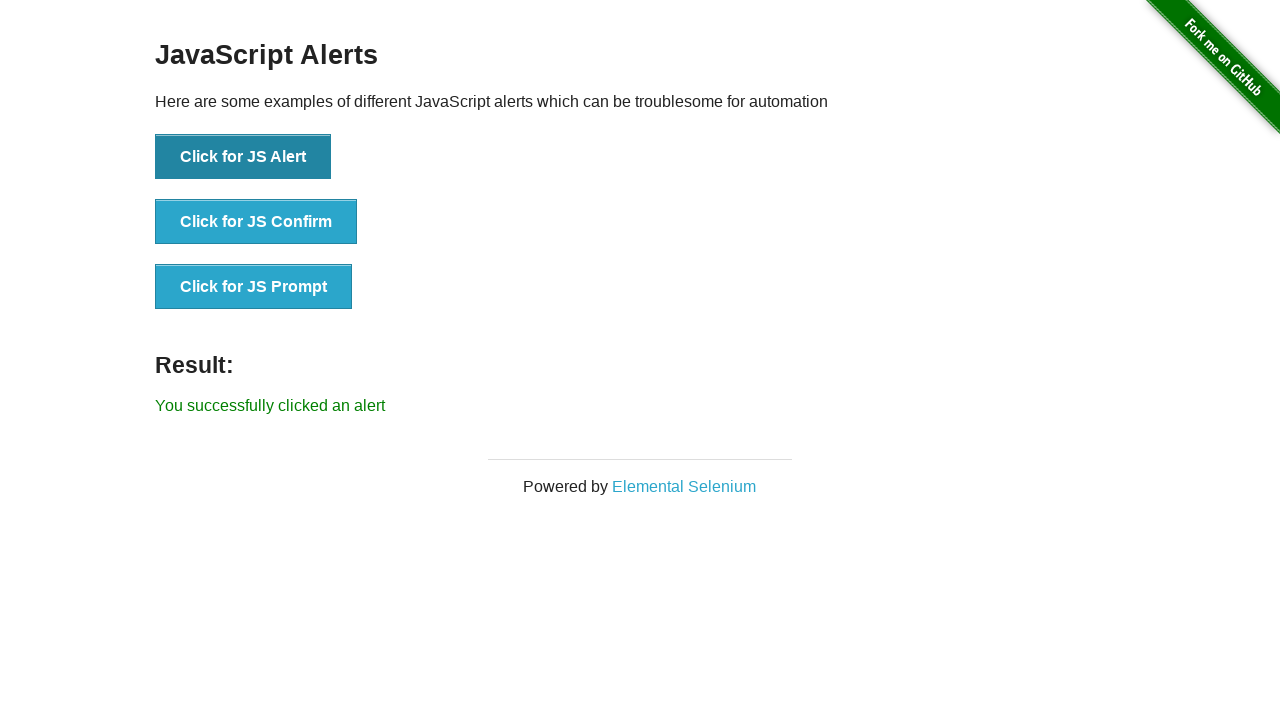

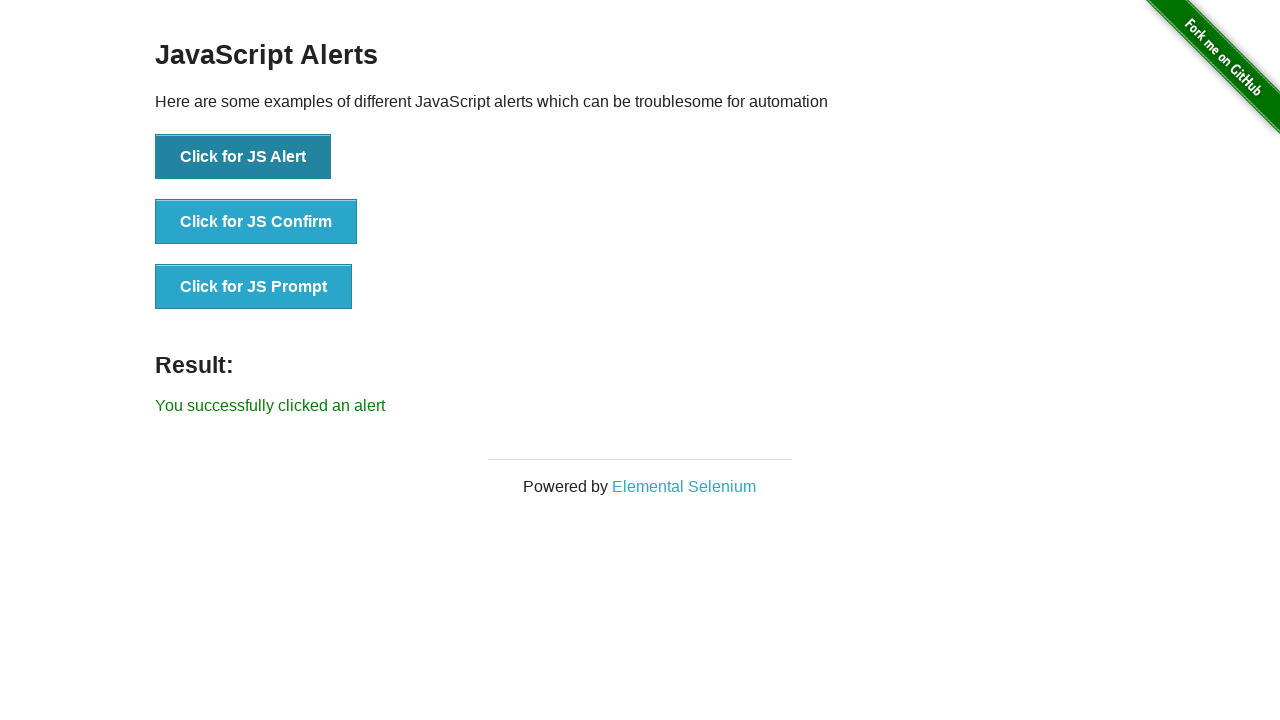